Tests registration form by filling in details with an existing user's email and verifying the appropriate error message is displayed.

Starting URL: https://practice.expandtesting.com/notes/app

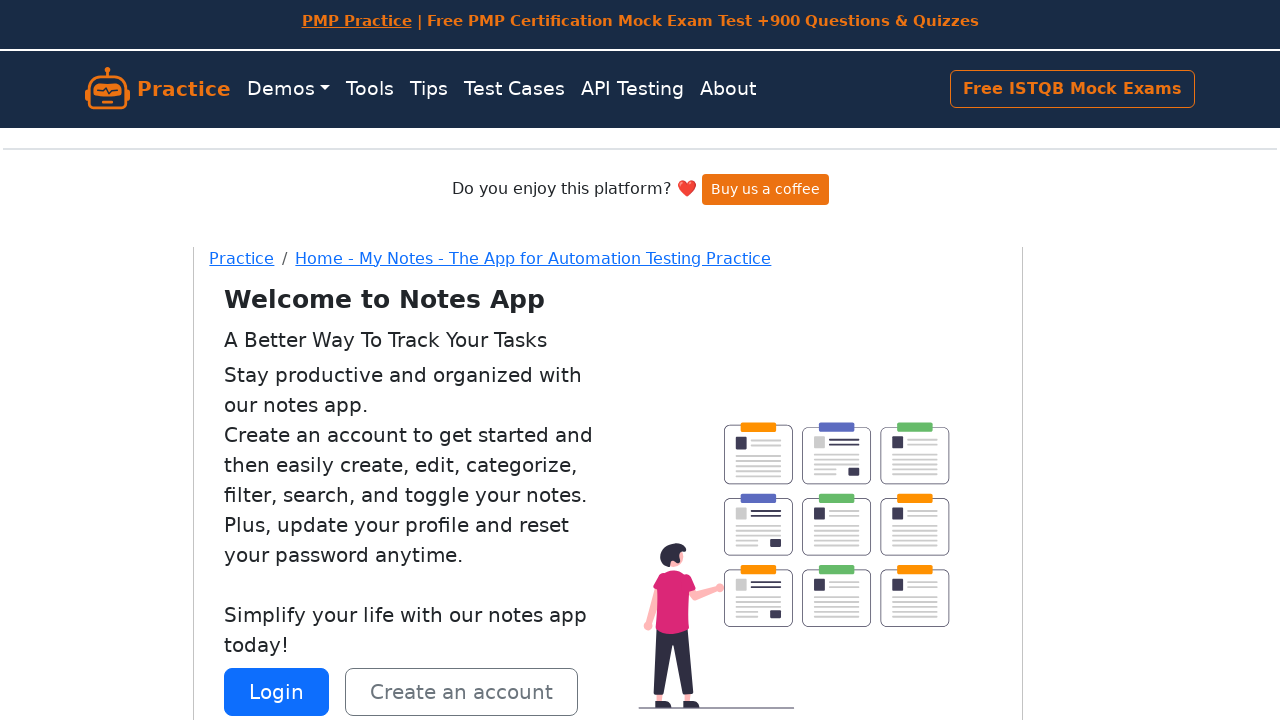

Clicked Sign Up button to navigate to registration form at (462, 692) on .btn-outline-secondary
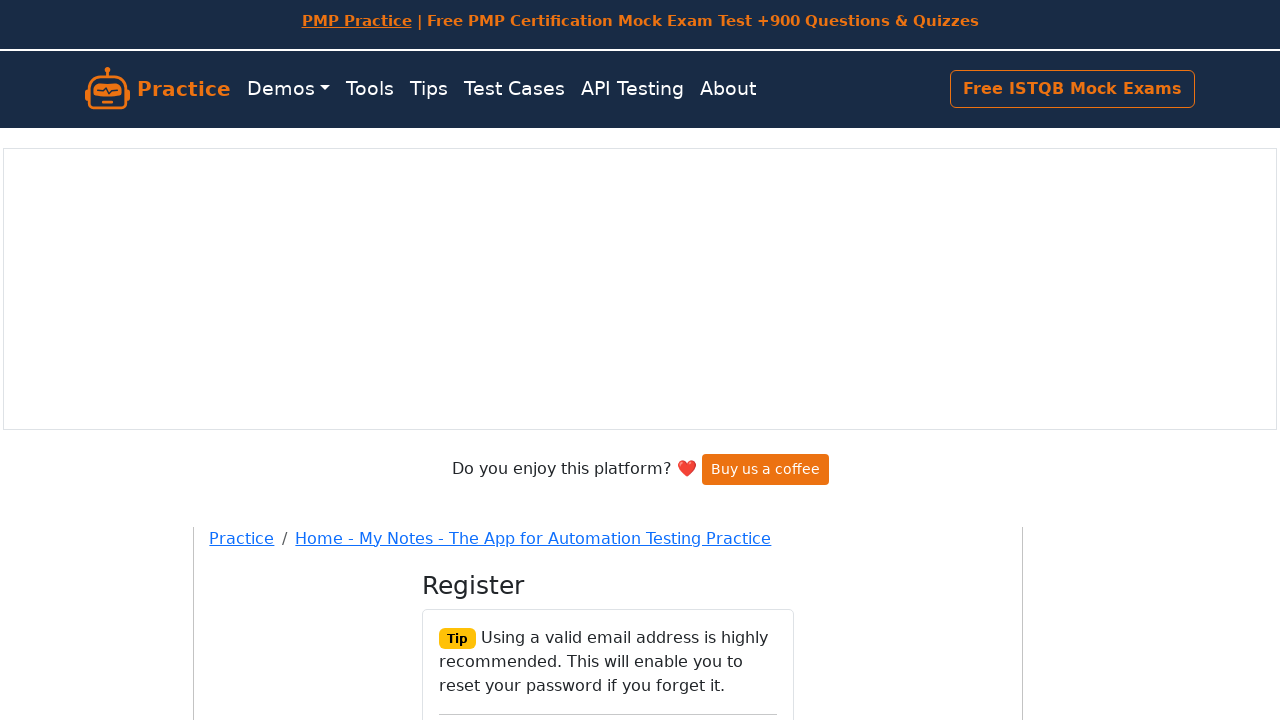

Filled email field with existing user email 'randomuser7291@example.com' on #email
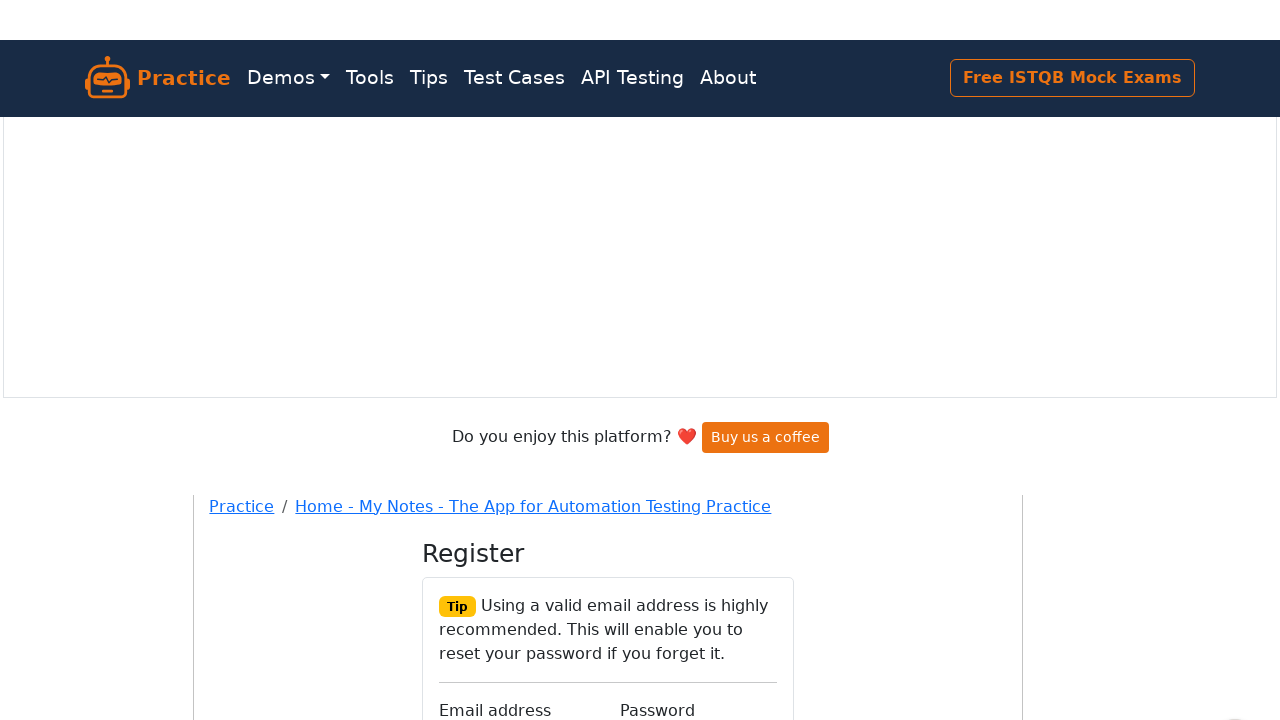

Filled name field with 'TestUser' on #name
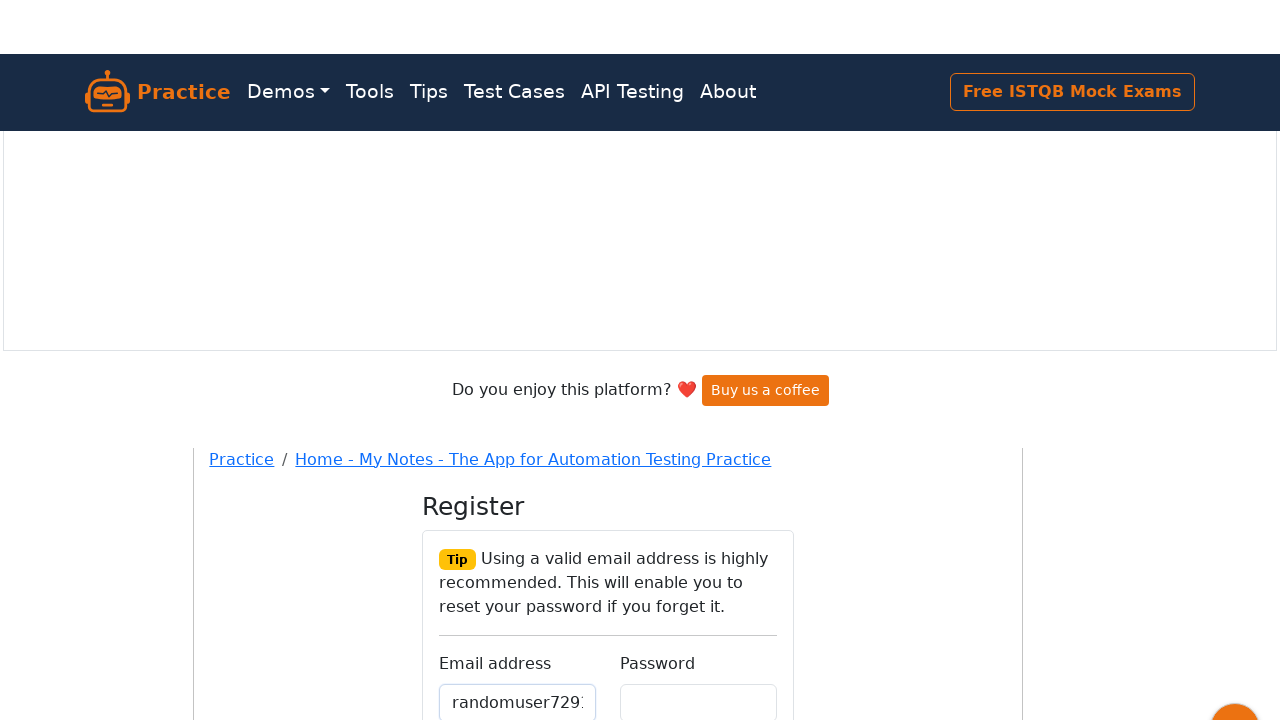

Filled password field with 'SecurePass@456' on #password
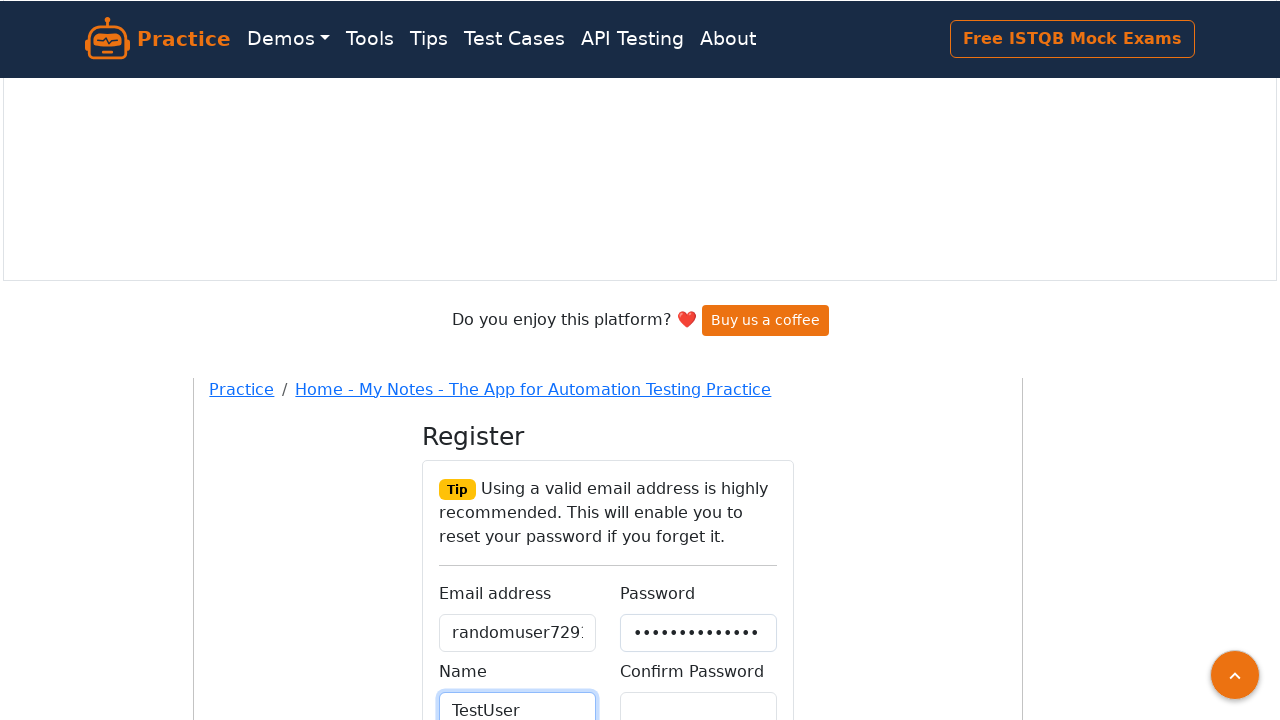

Filled confirm password field with 'SecurePass@456' on #confirmPassword
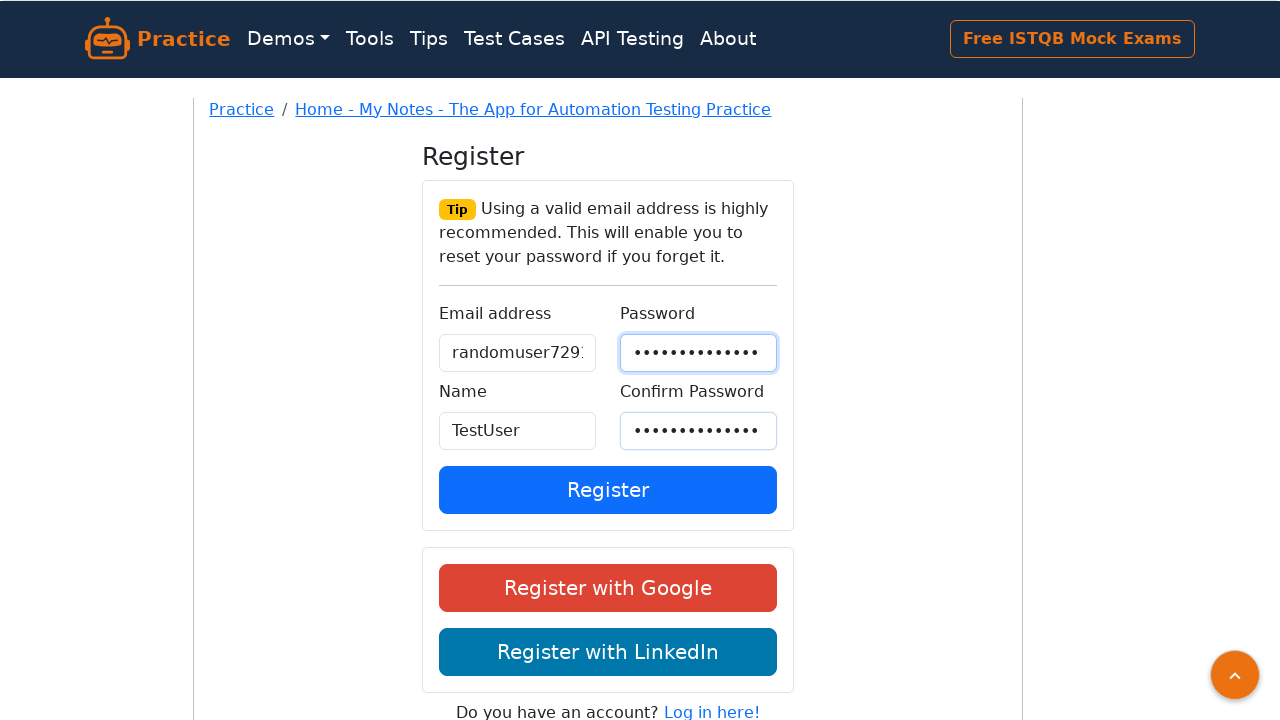

Clicked submit button to register with existing user email at (608, 490) on .btn-primary
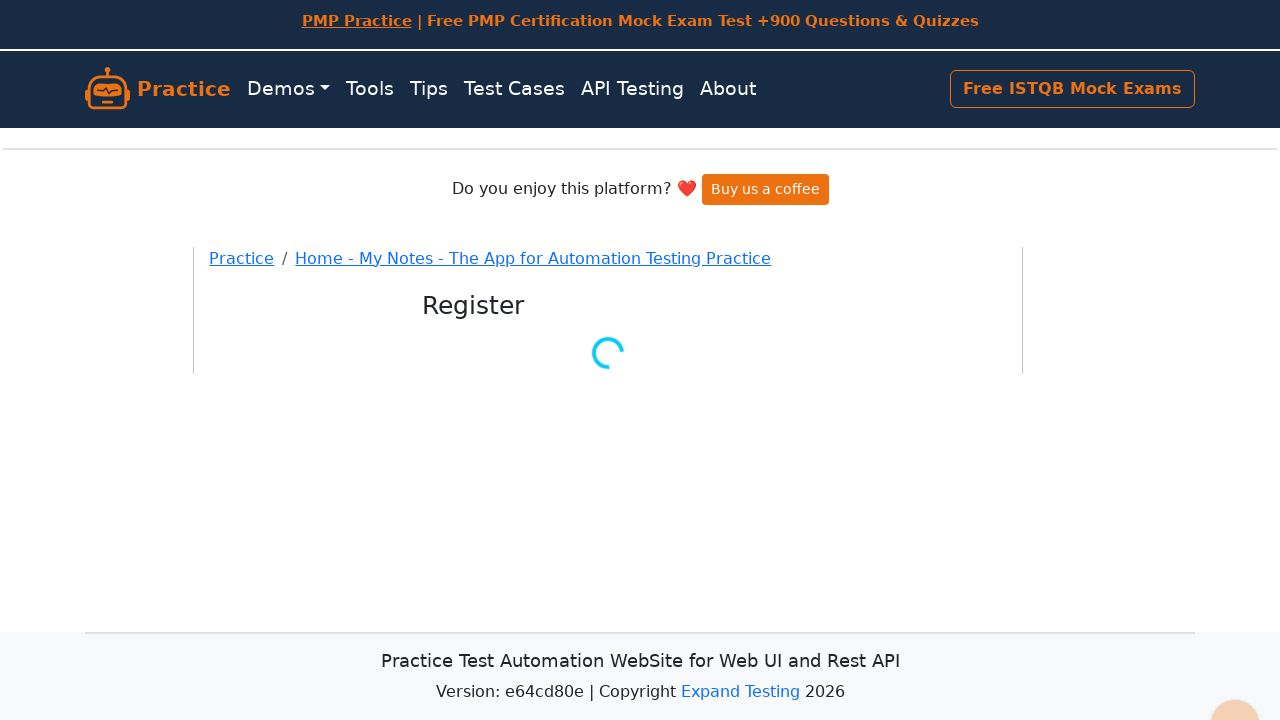

Error message toast appeared confirming duplicate email error
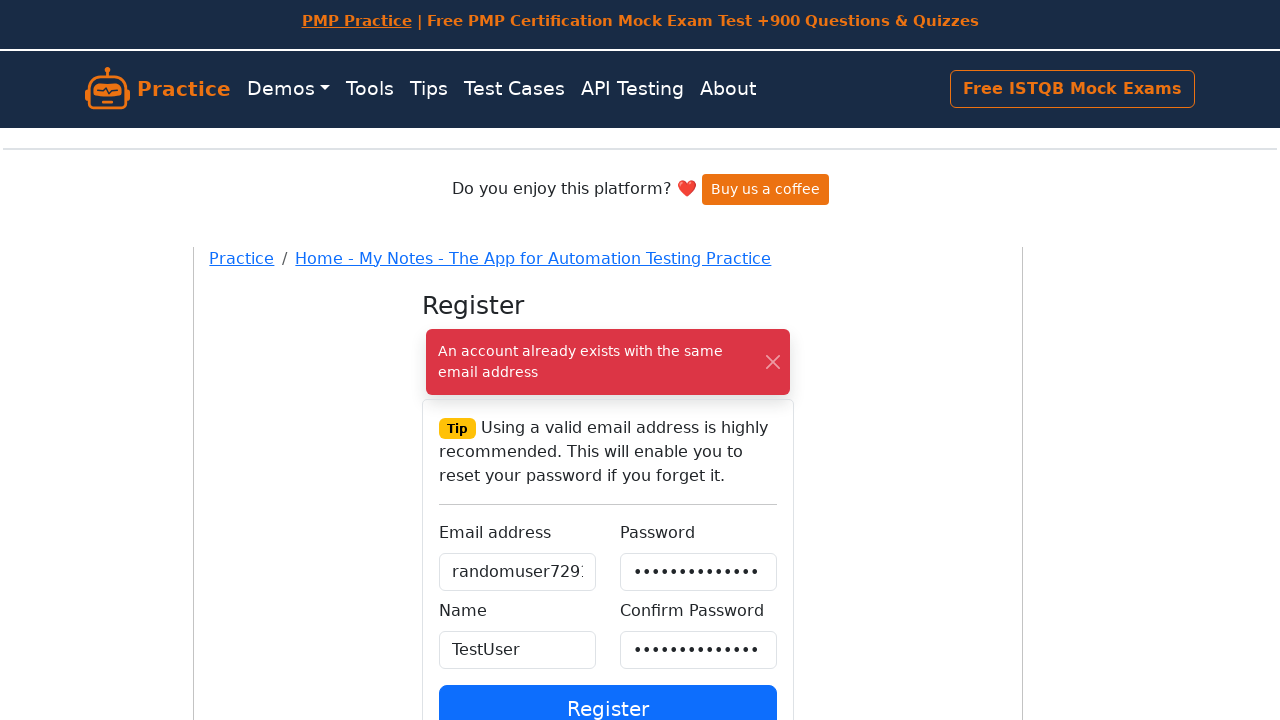

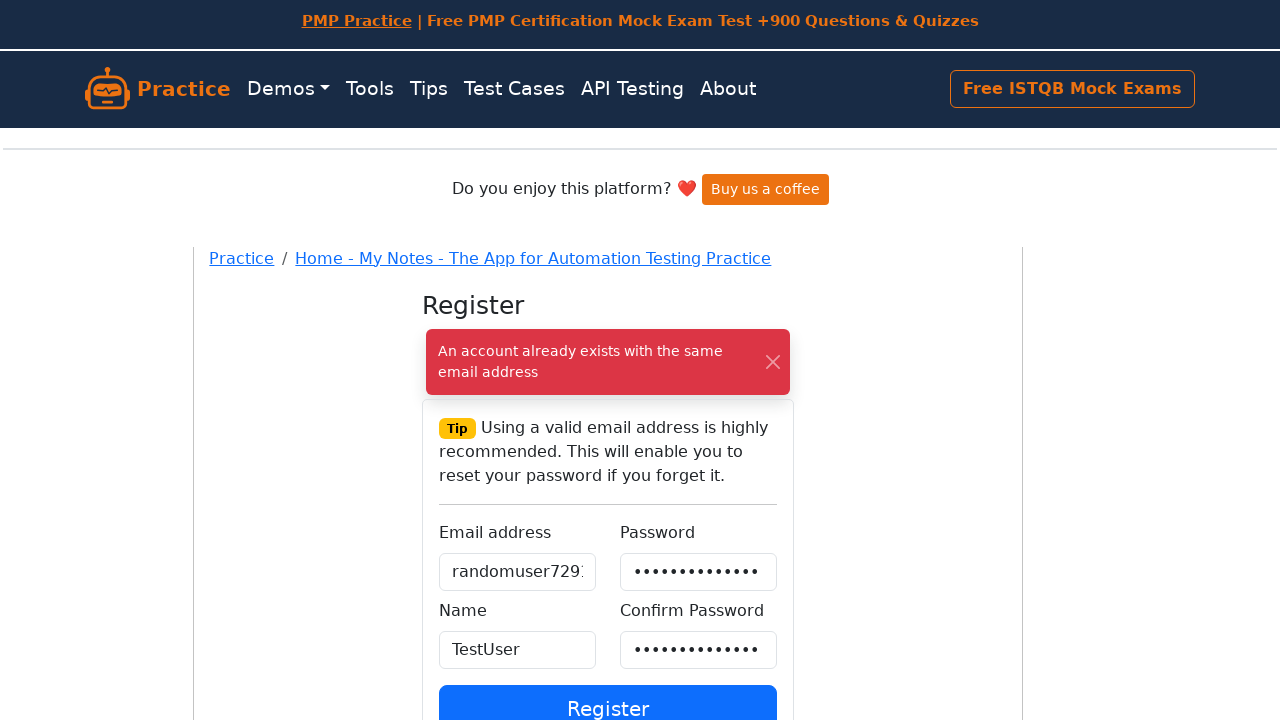